Navigates to the Tech With Tim website and verifies the page loads by checking the title

Starting URL: https://techwithtim.net

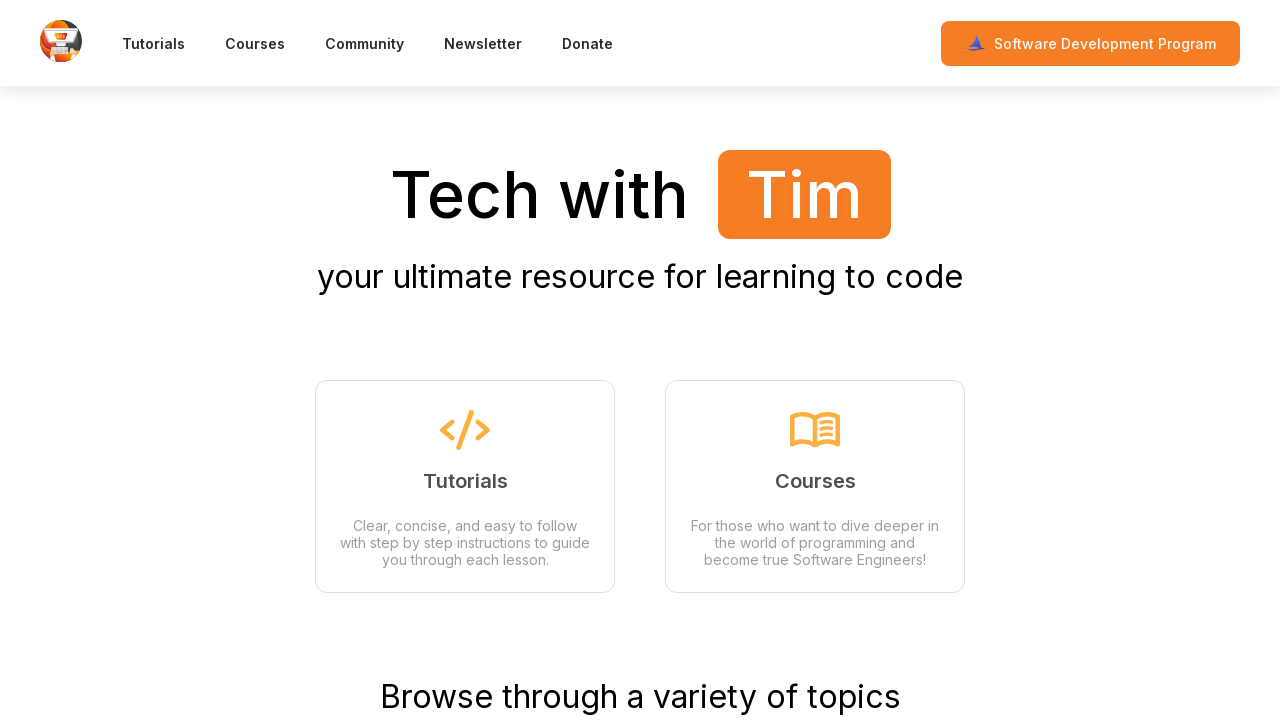

Waited for page DOM content to load
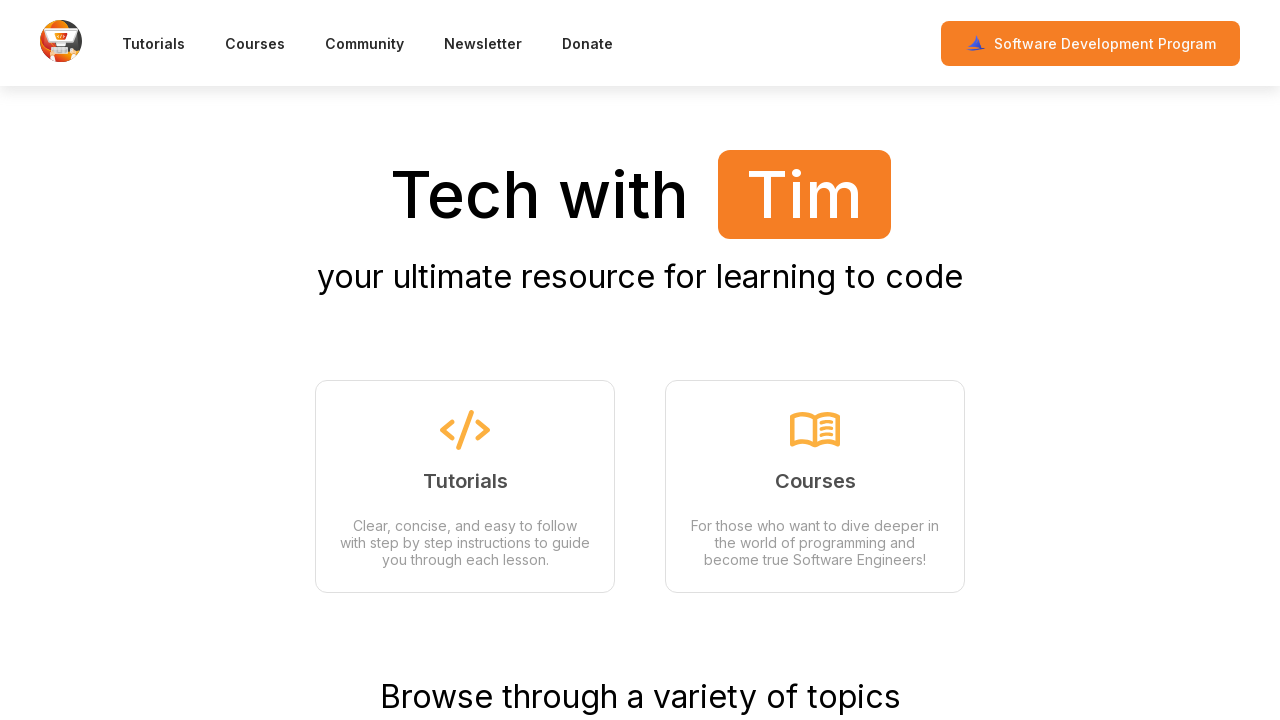

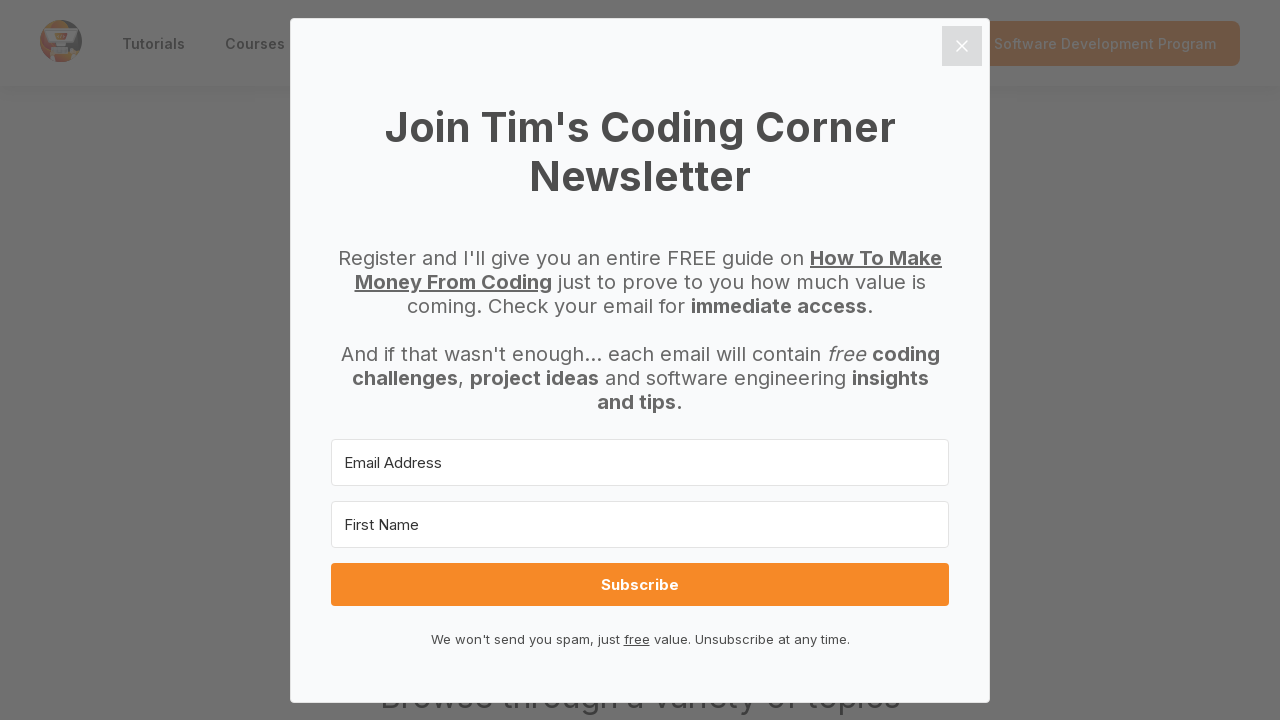